Tests date selection by choosing year 1945, month December, and day 1 from separate dropdown menus, then verifying the selections are correct.

Starting URL: https://practice.cydeo.com/dropdown

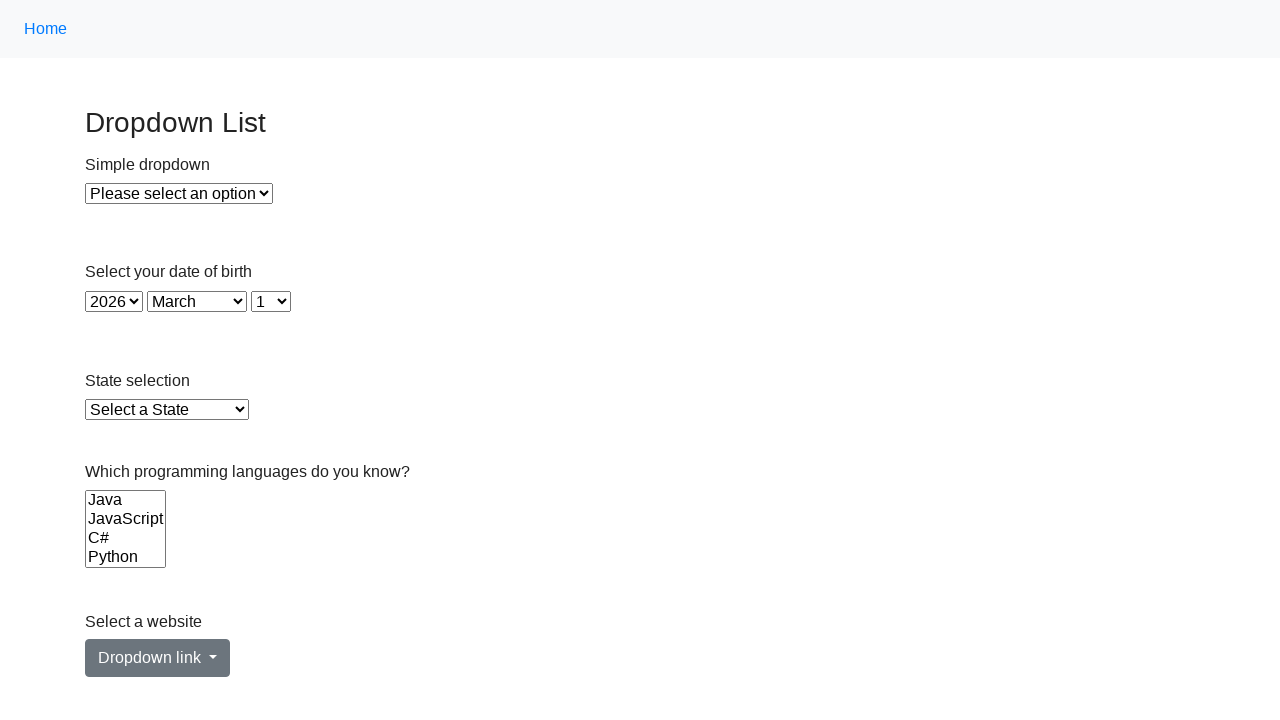

Selected year 1945 from year dropdown by visible text on select#year
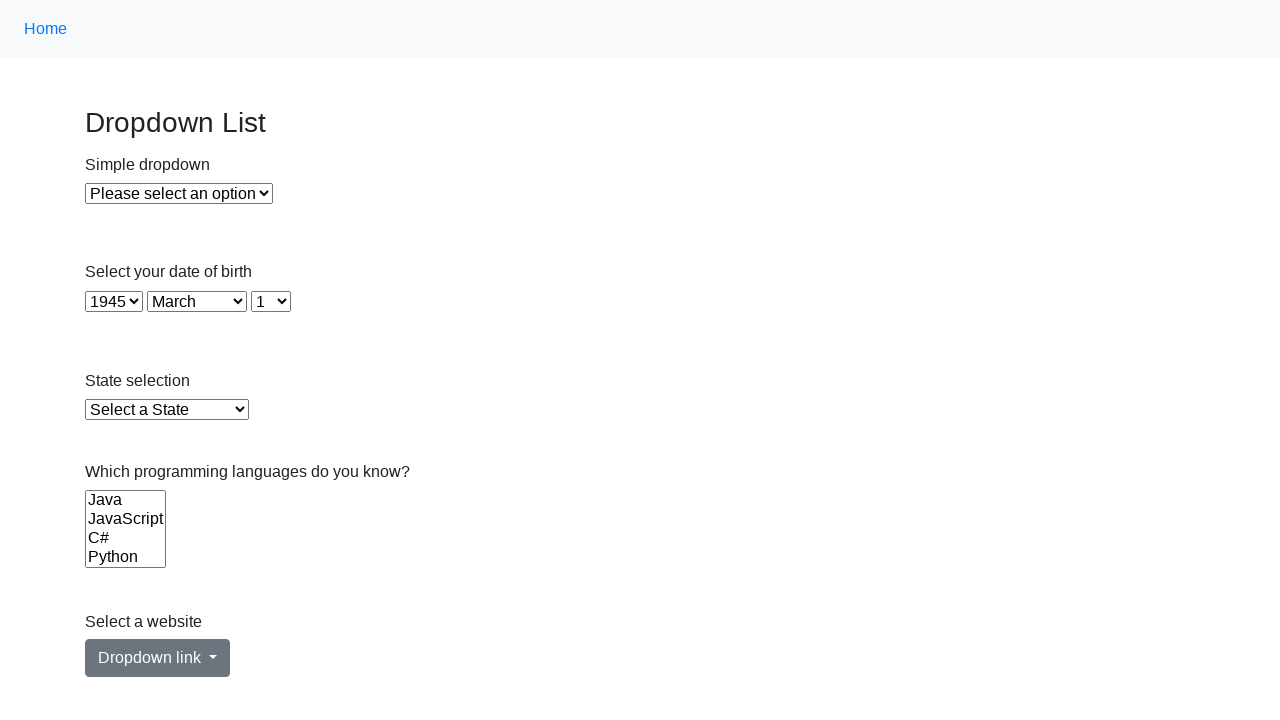

Selected month December from month dropdown by value '11' on select#month
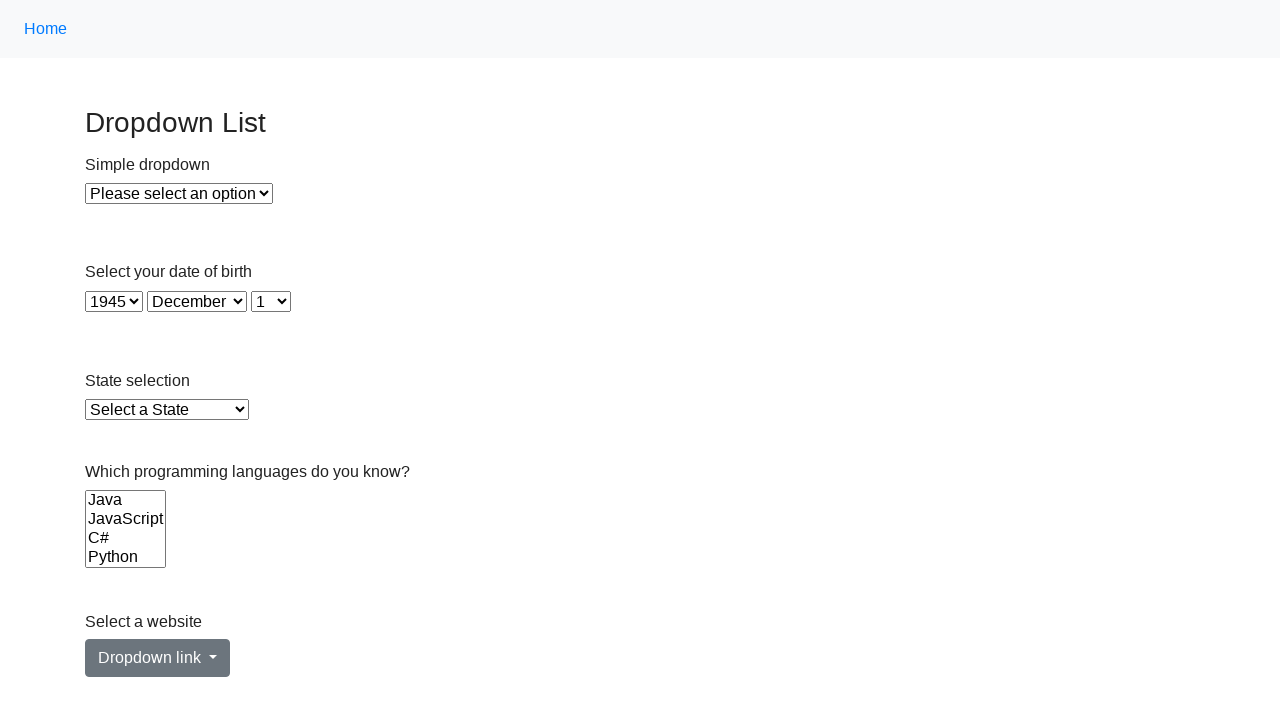

Selected day 1 from day dropdown by index 0 on select#day
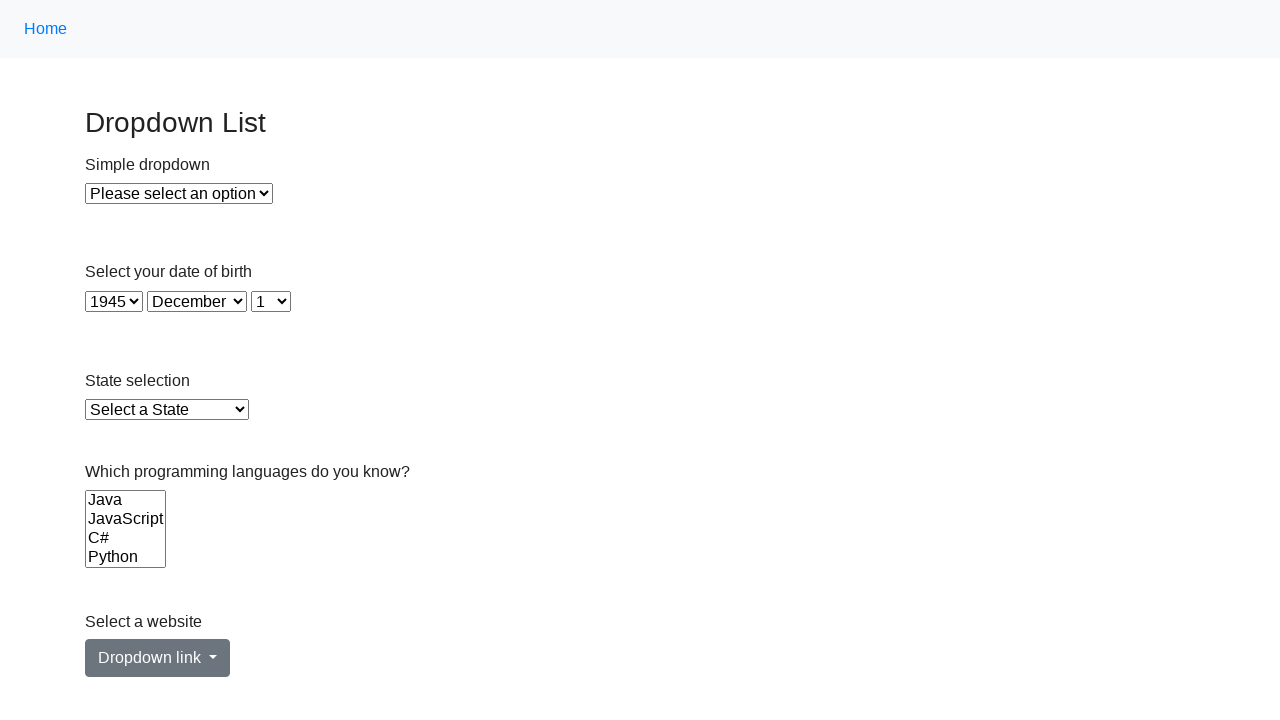

Retrieved selected year value from dropdown
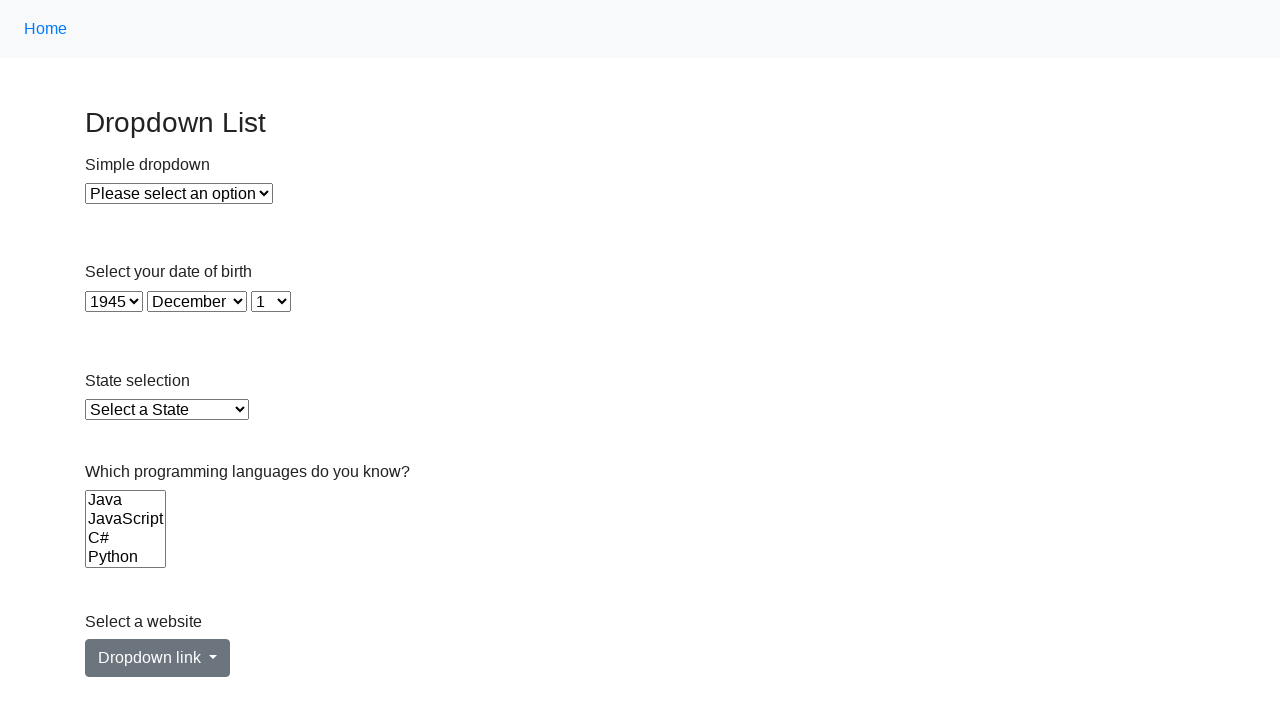

Verified that selected year is 1945
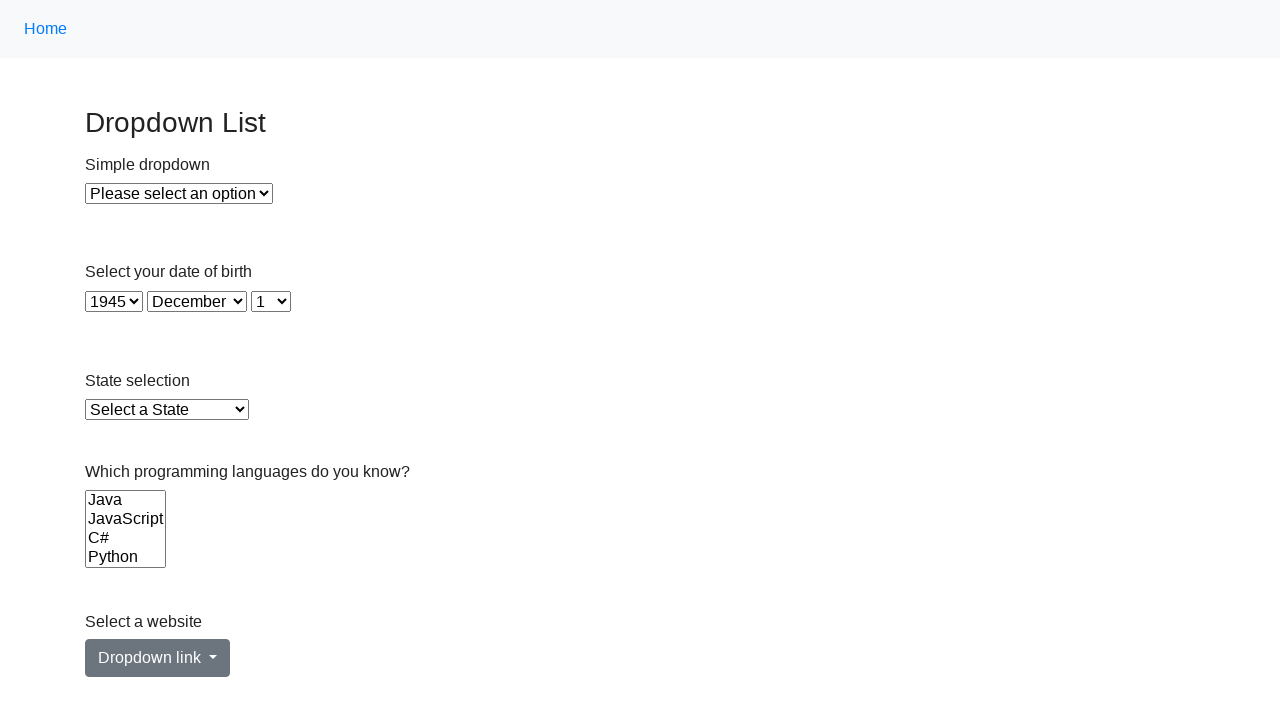

Retrieved selected month value from dropdown
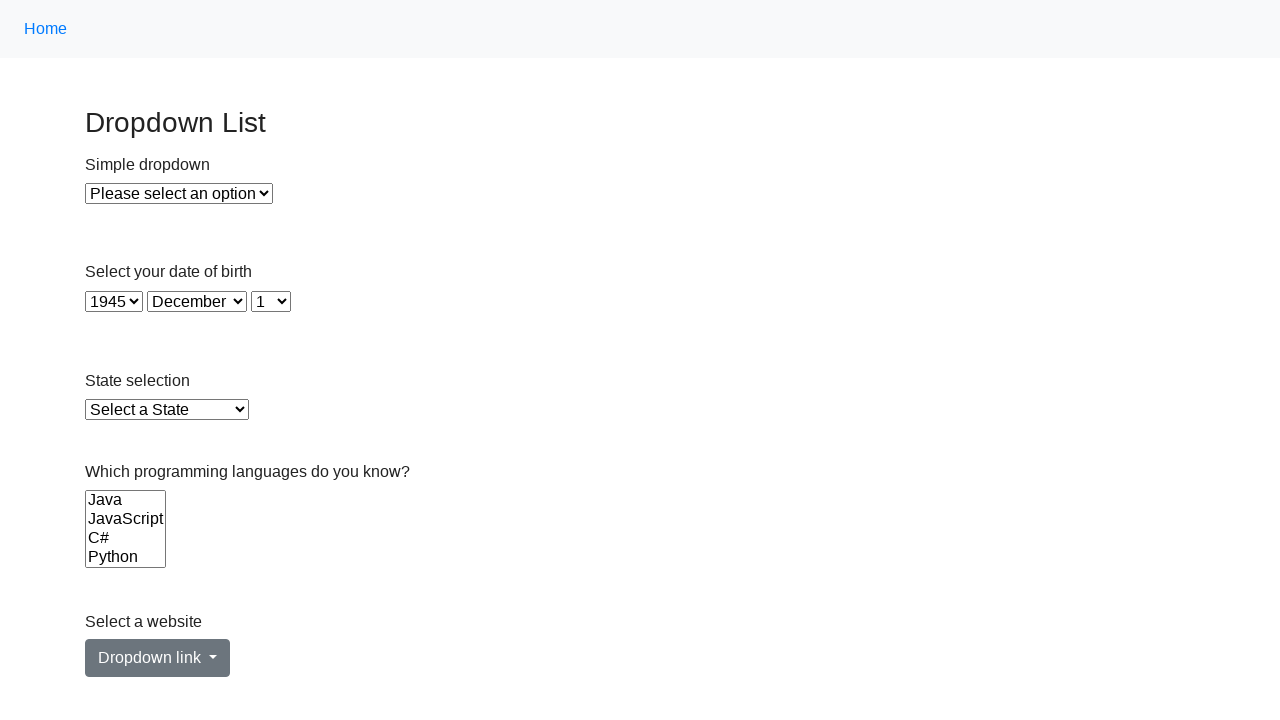

Verified that selected month is December
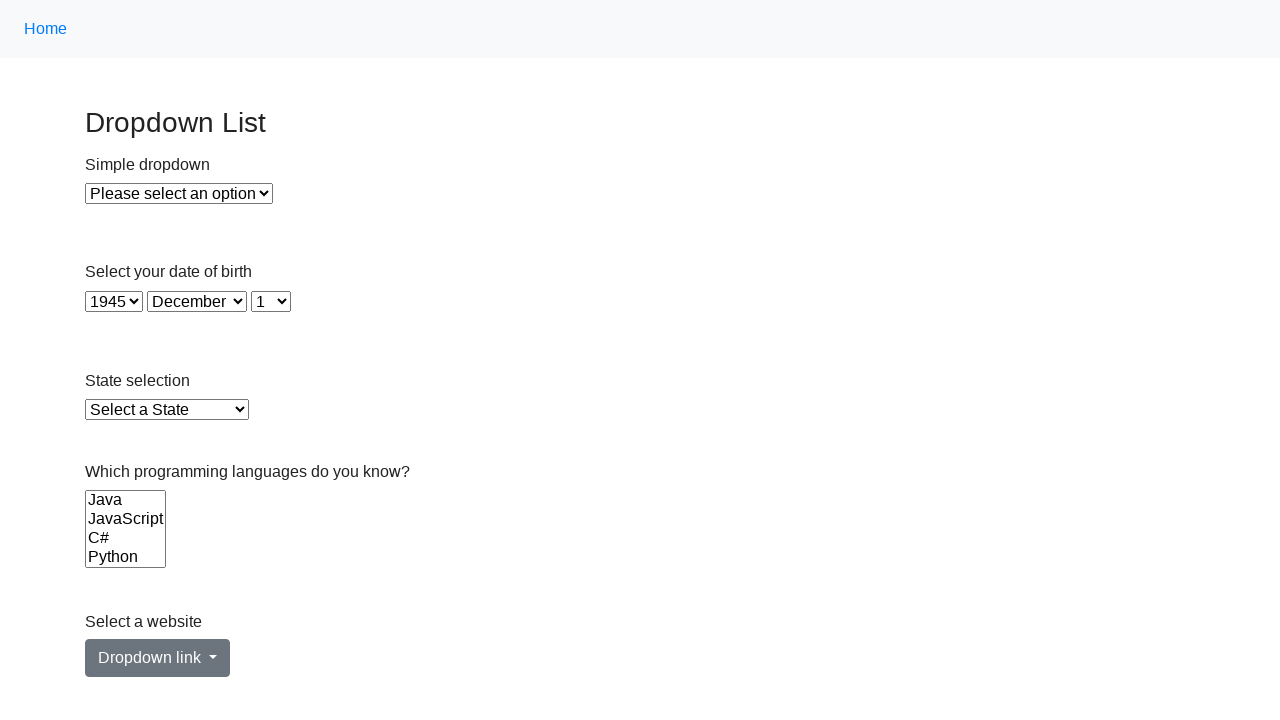

Retrieved selected day value from dropdown
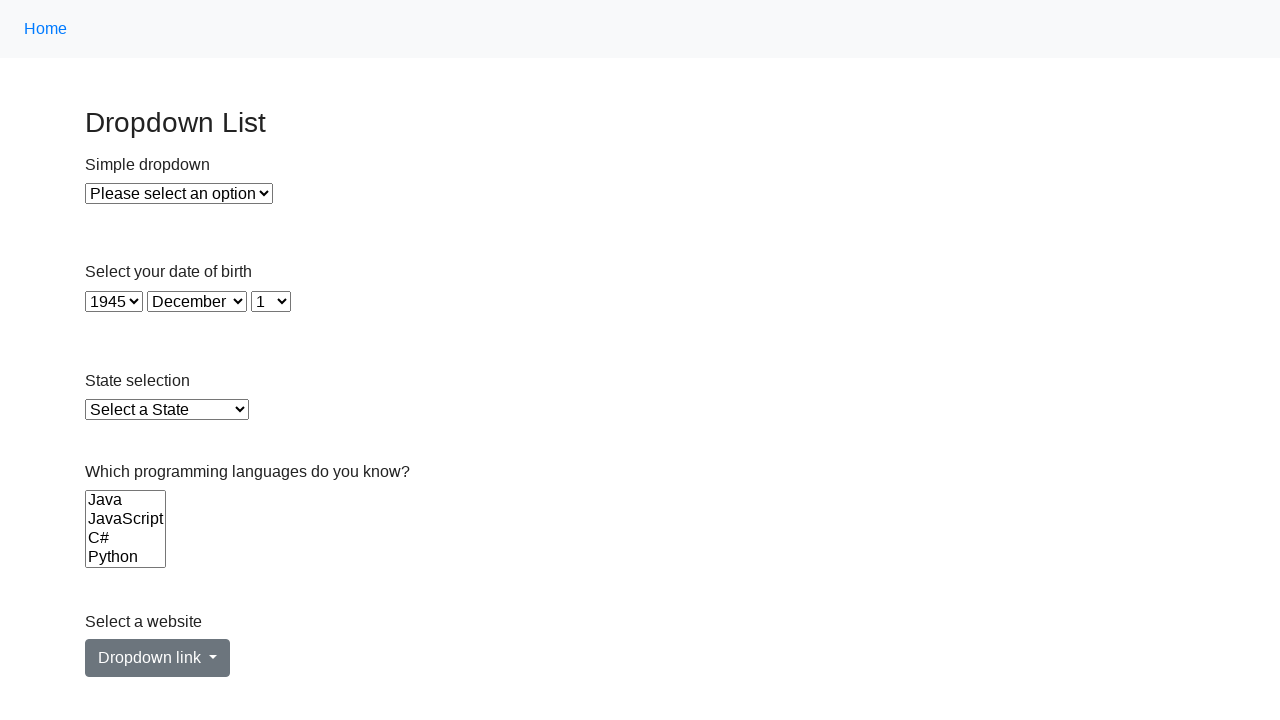

Verified that selected day is 1
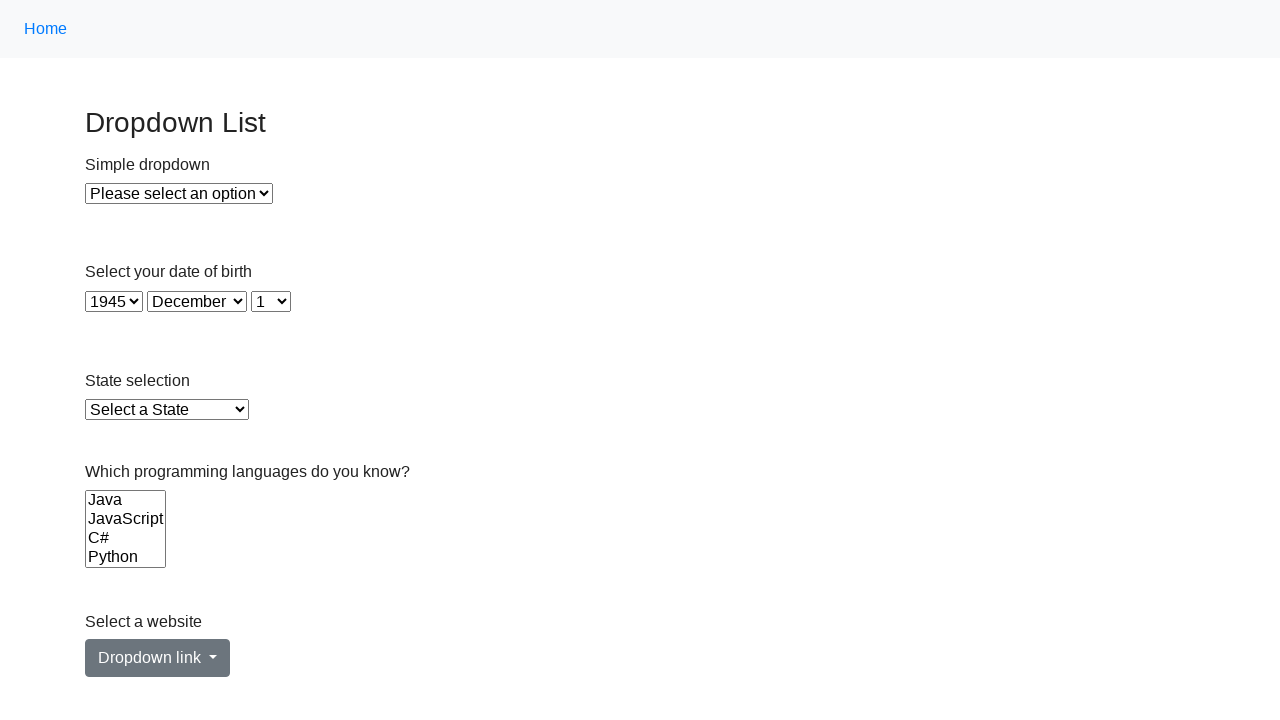

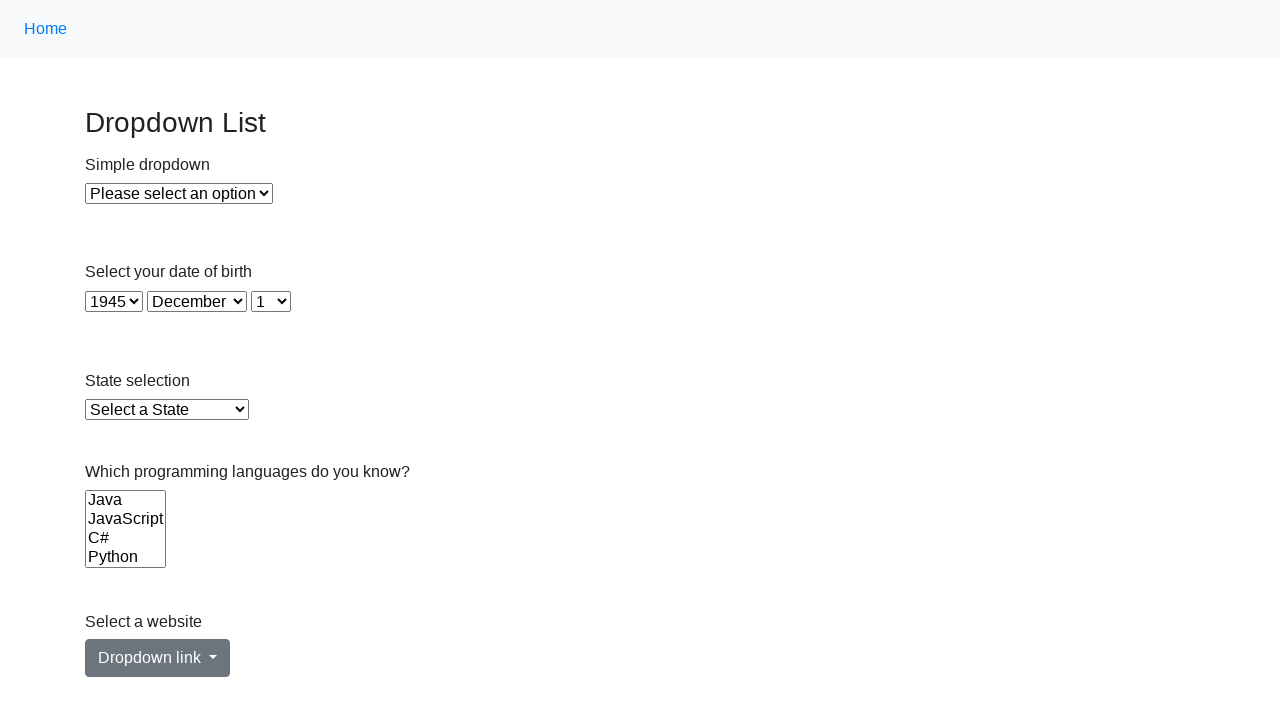